Demonstrates browser window size manipulation by getting the current window size, resizing the window to specific dimensions (700x800), and verifying the new size.

Starting URL: https://opensource-demo.orangehrmlive.com/web/index.php/auth/login

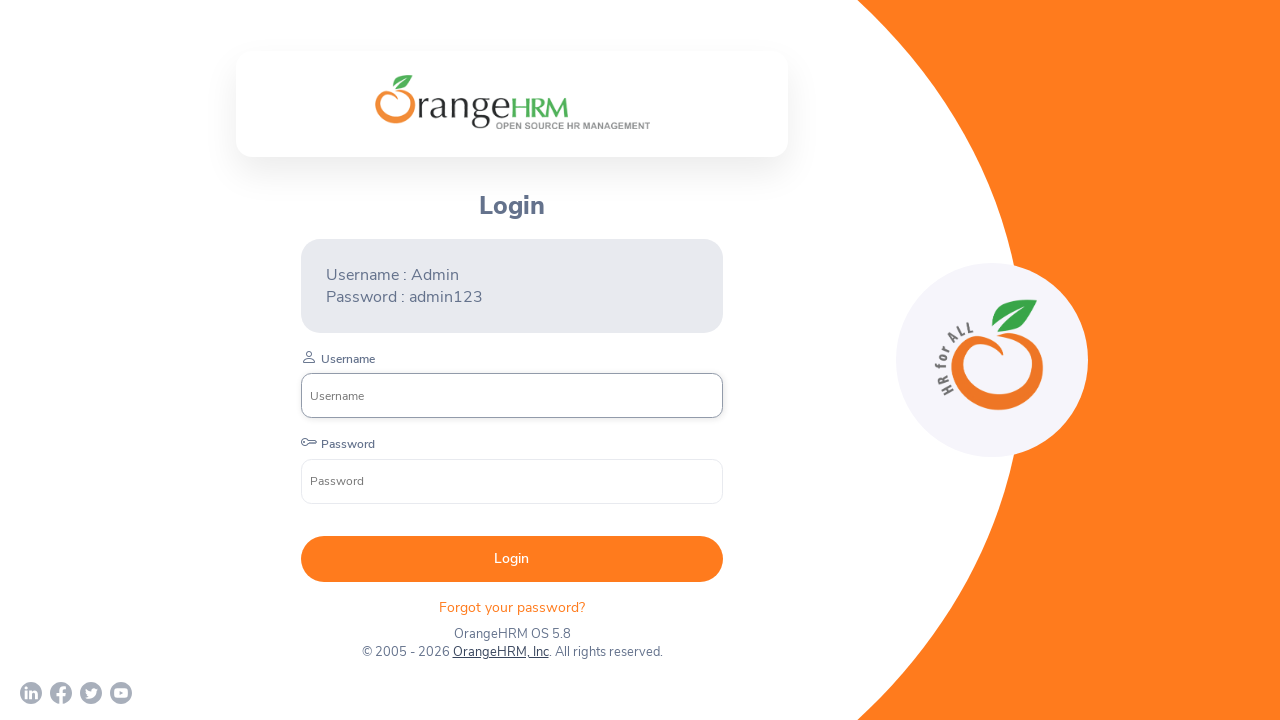

Set viewport size to 1920x1080
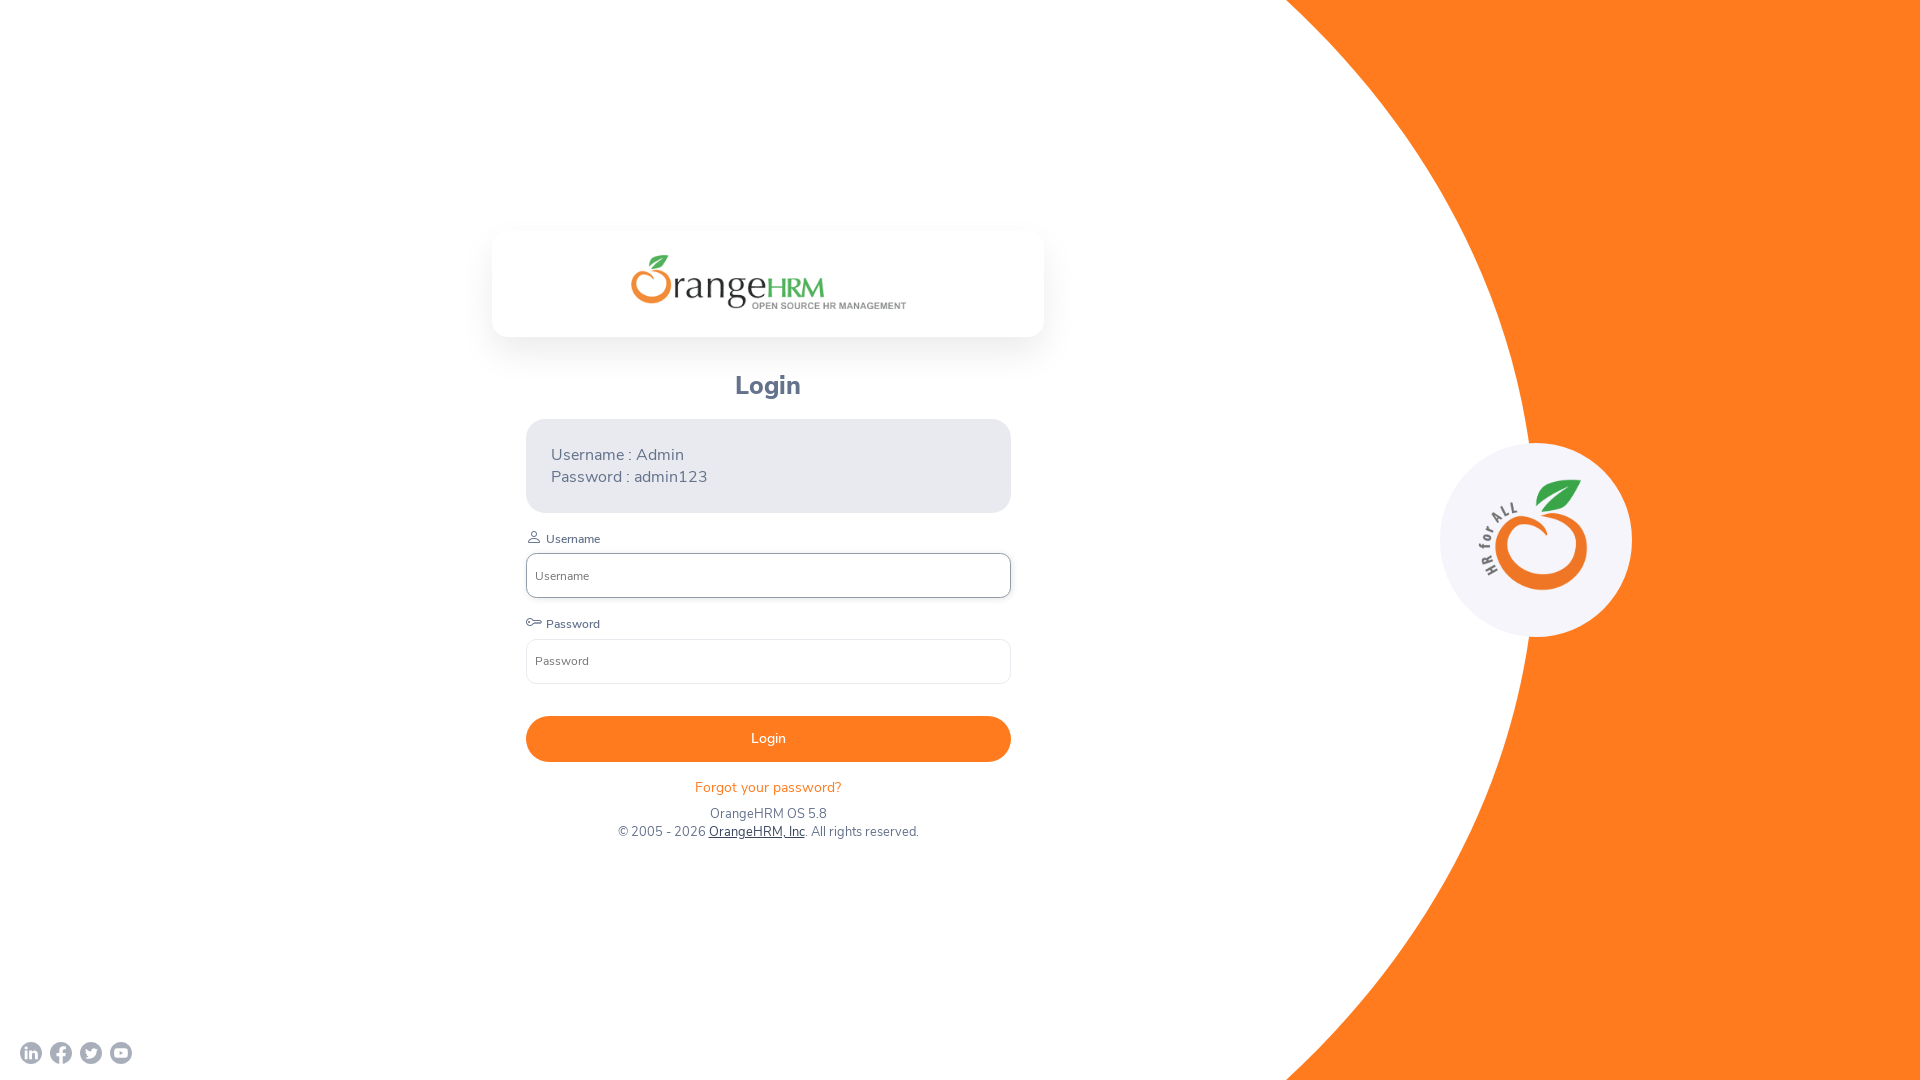

Page loaded (networkidle state reached)
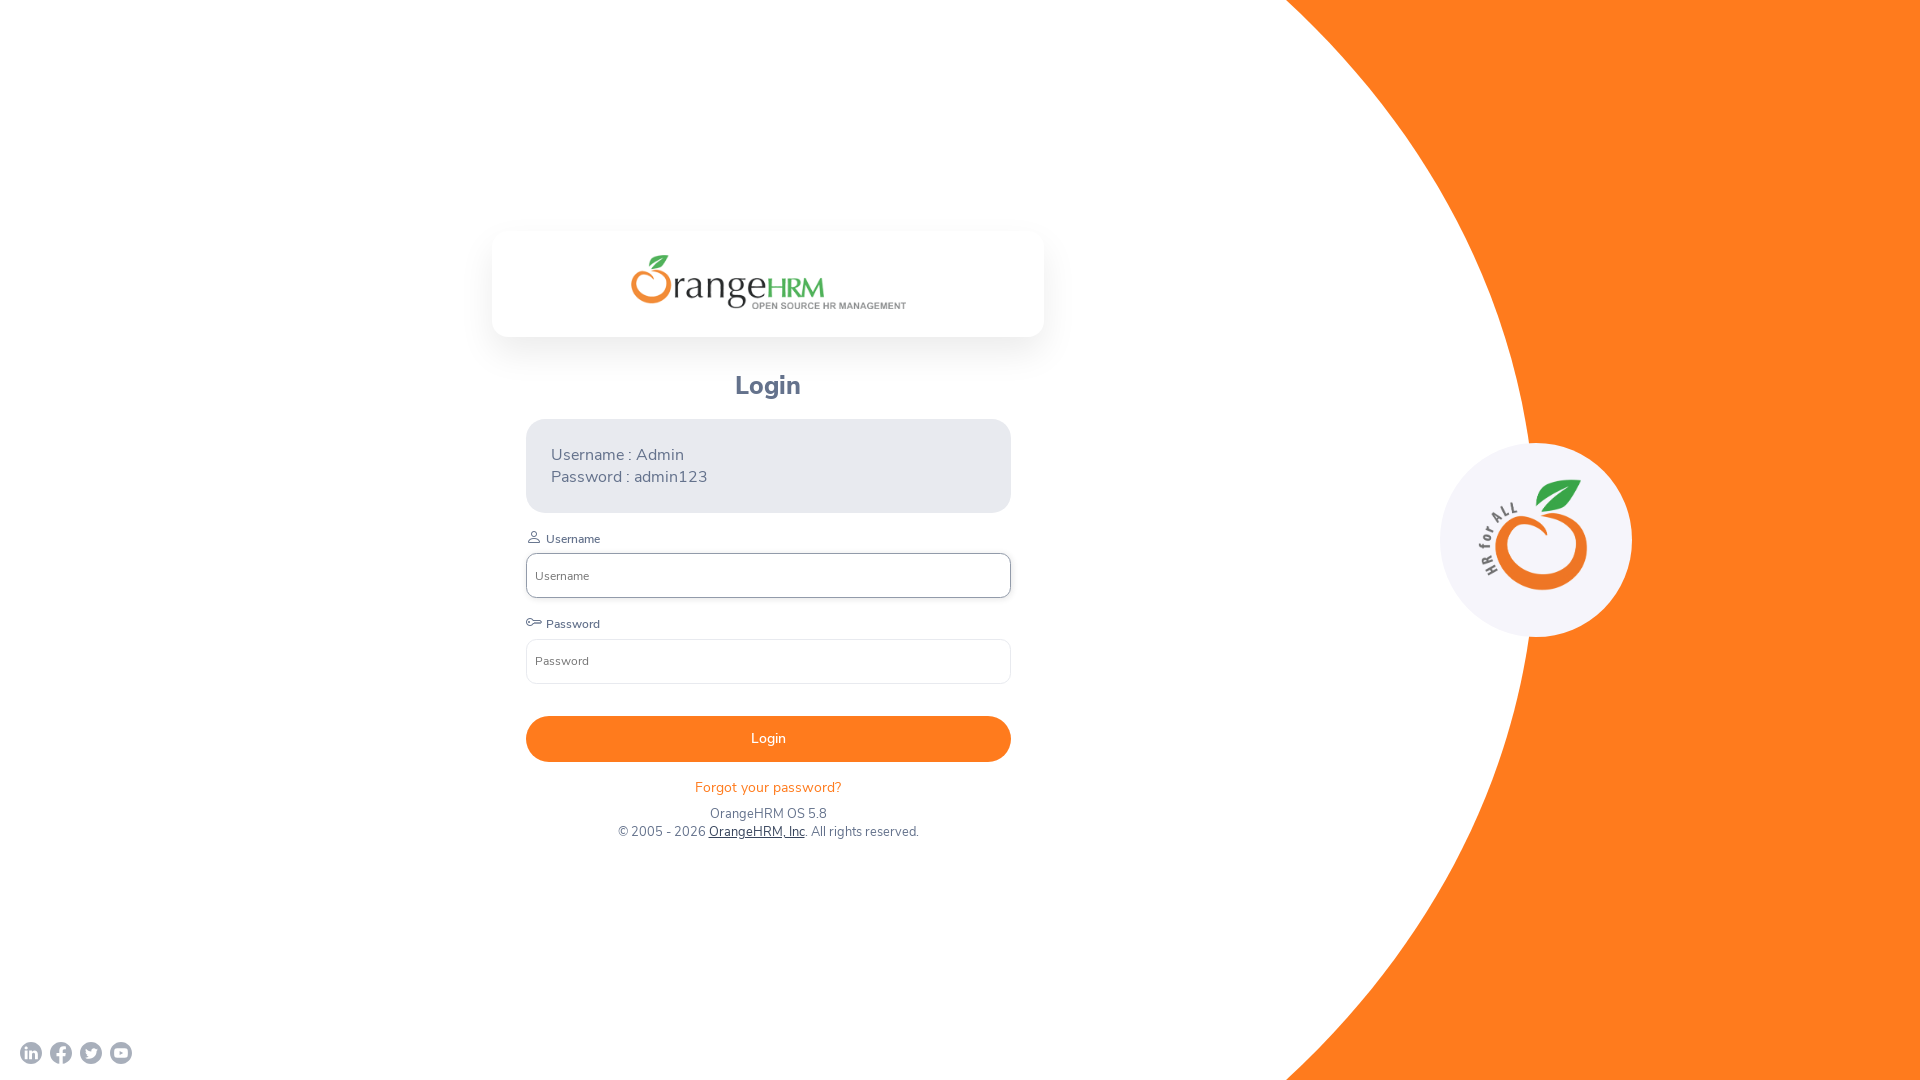

Retrieved initial window size: {'width': 1920, 'height': 1080}
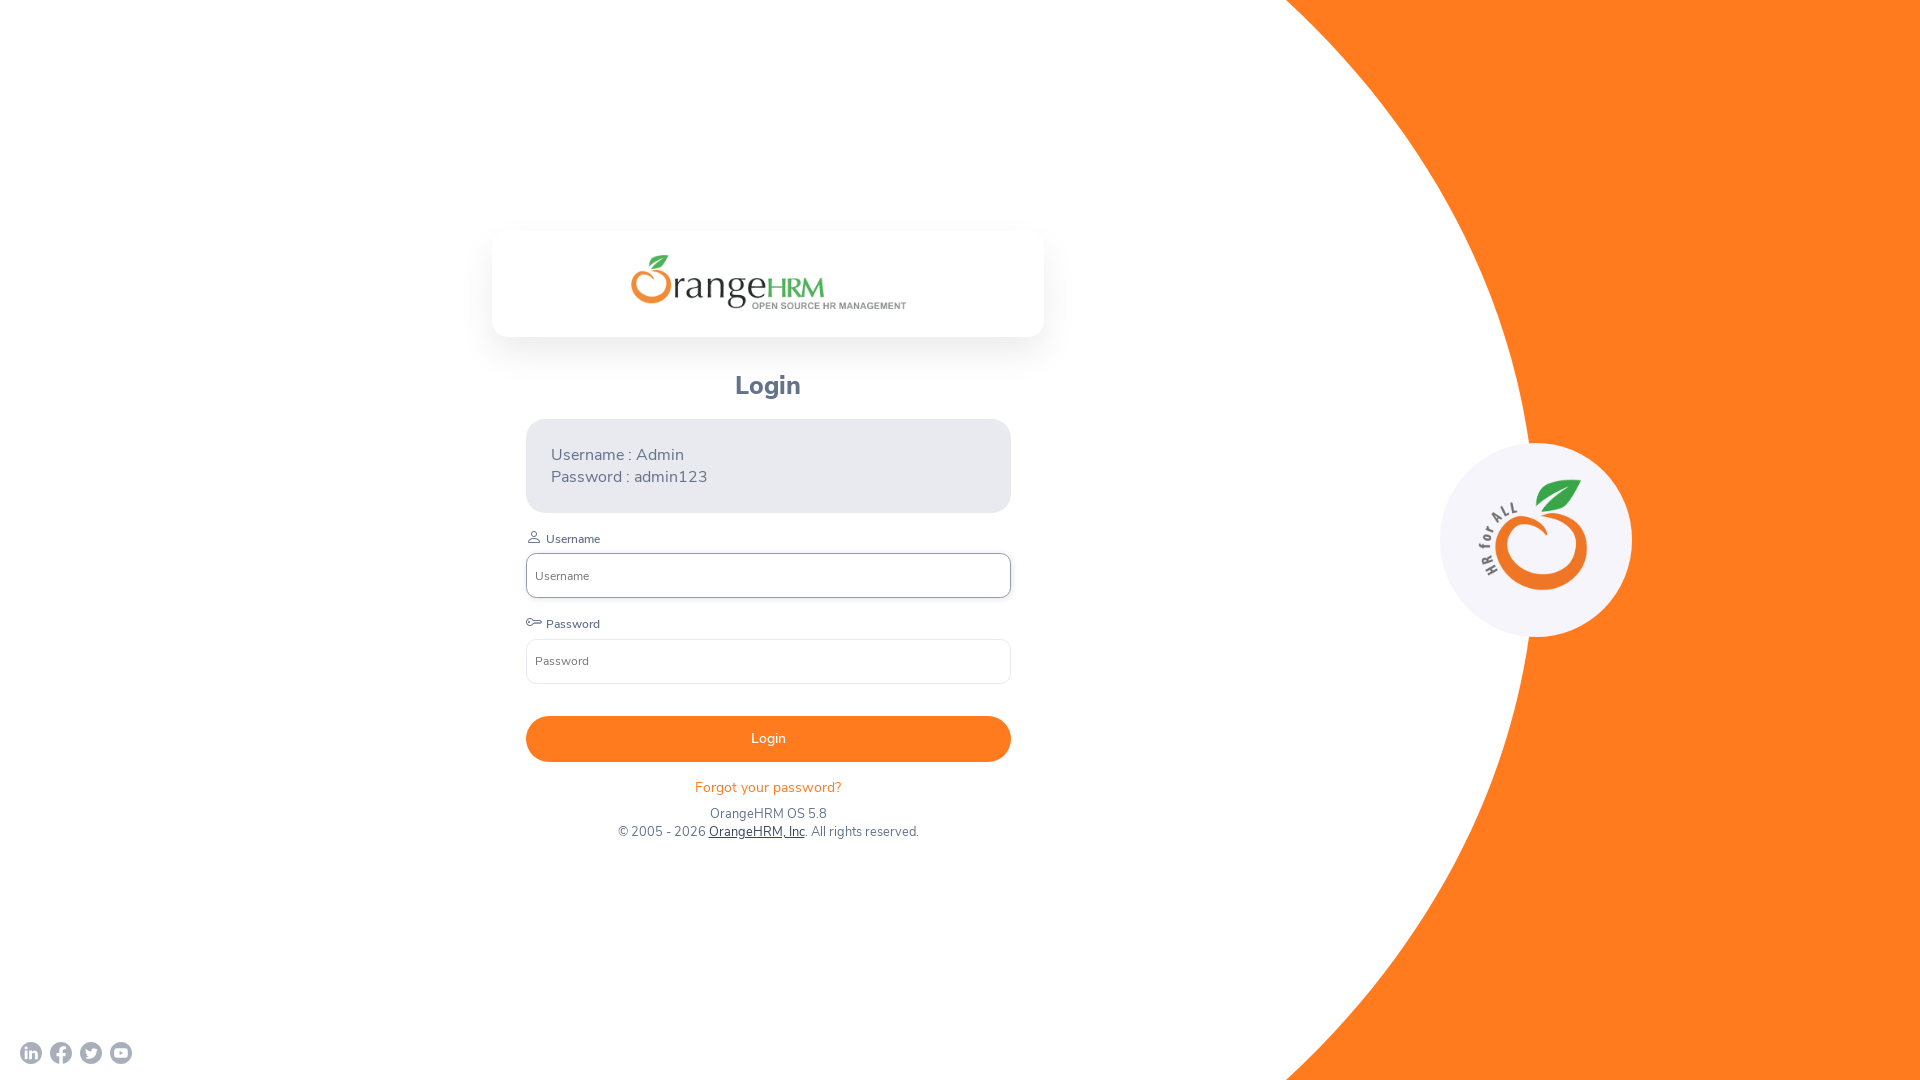

Resized viewport to 700x800
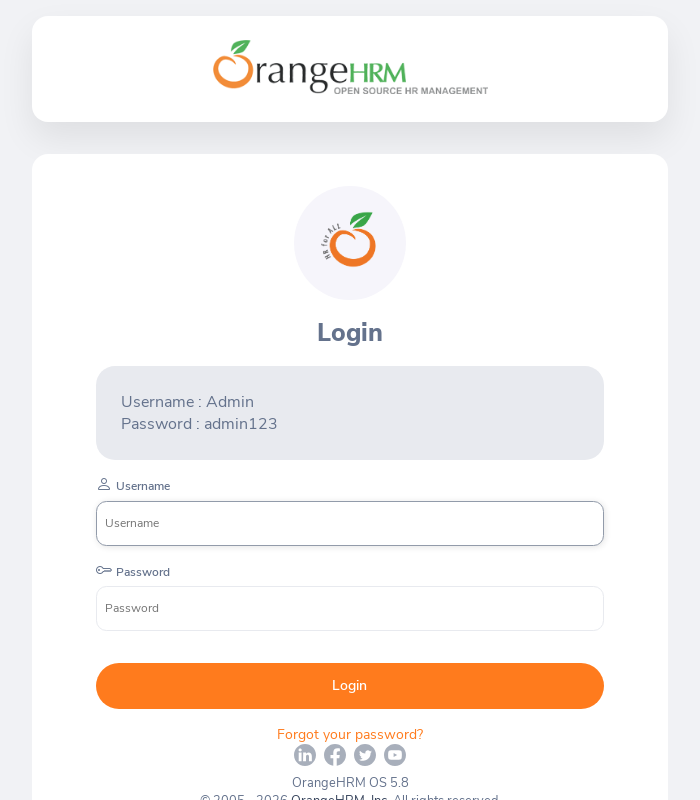

Waited 1000ms for resize to take effect
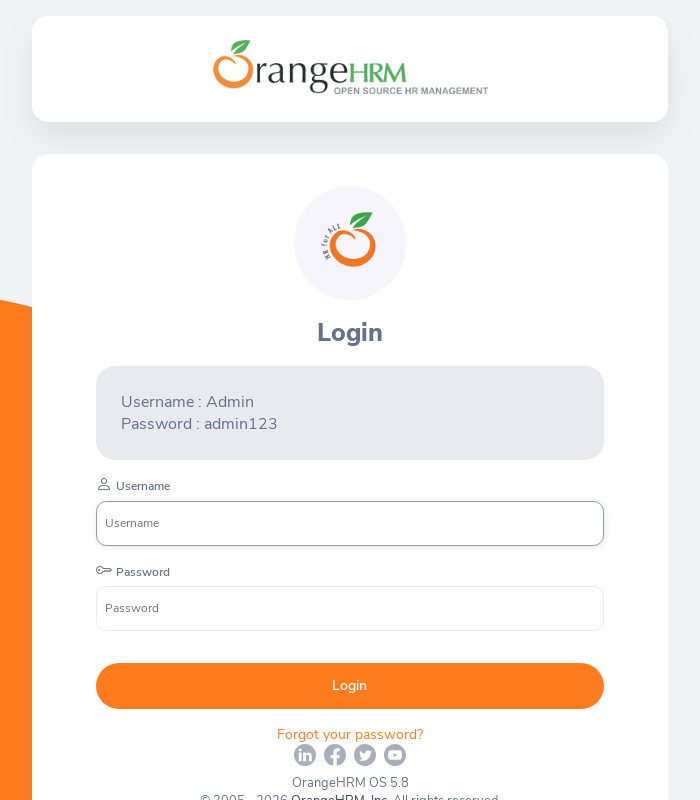

Retrieved new window size: {'width': 700, 'height': 800}
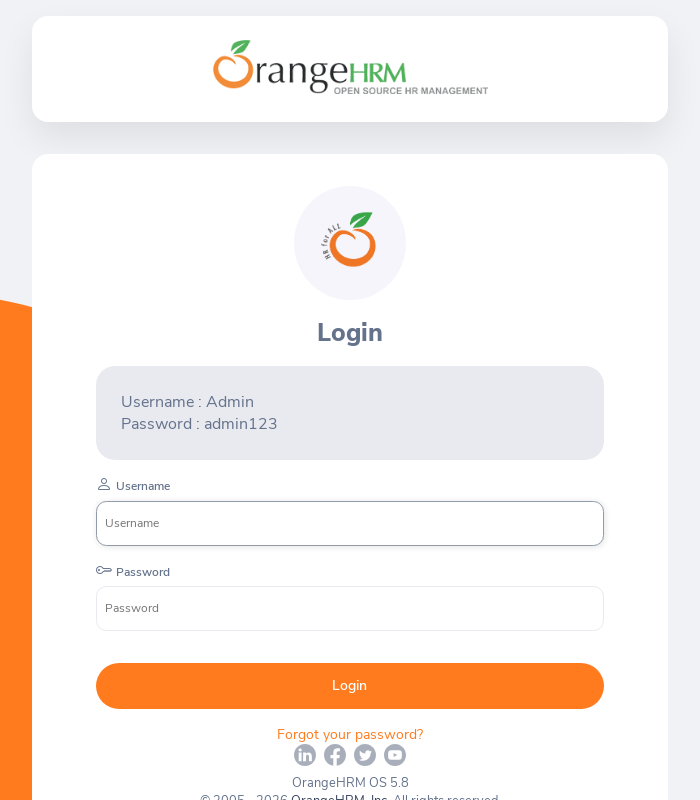

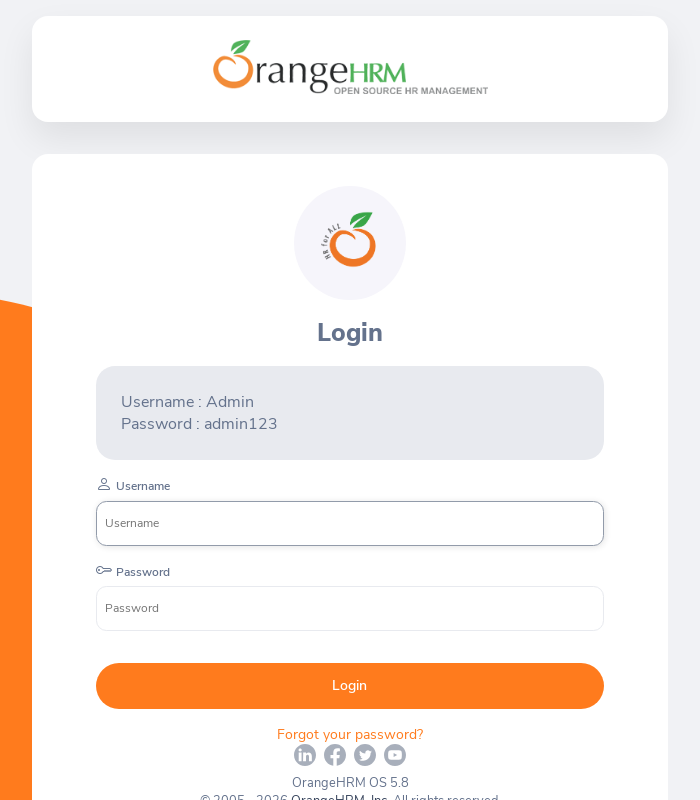